Tests adding a new row with employee details (John Doe) and verifying each field is correctly displayed in the table

Starting URL: https://demoqa.com/webtables

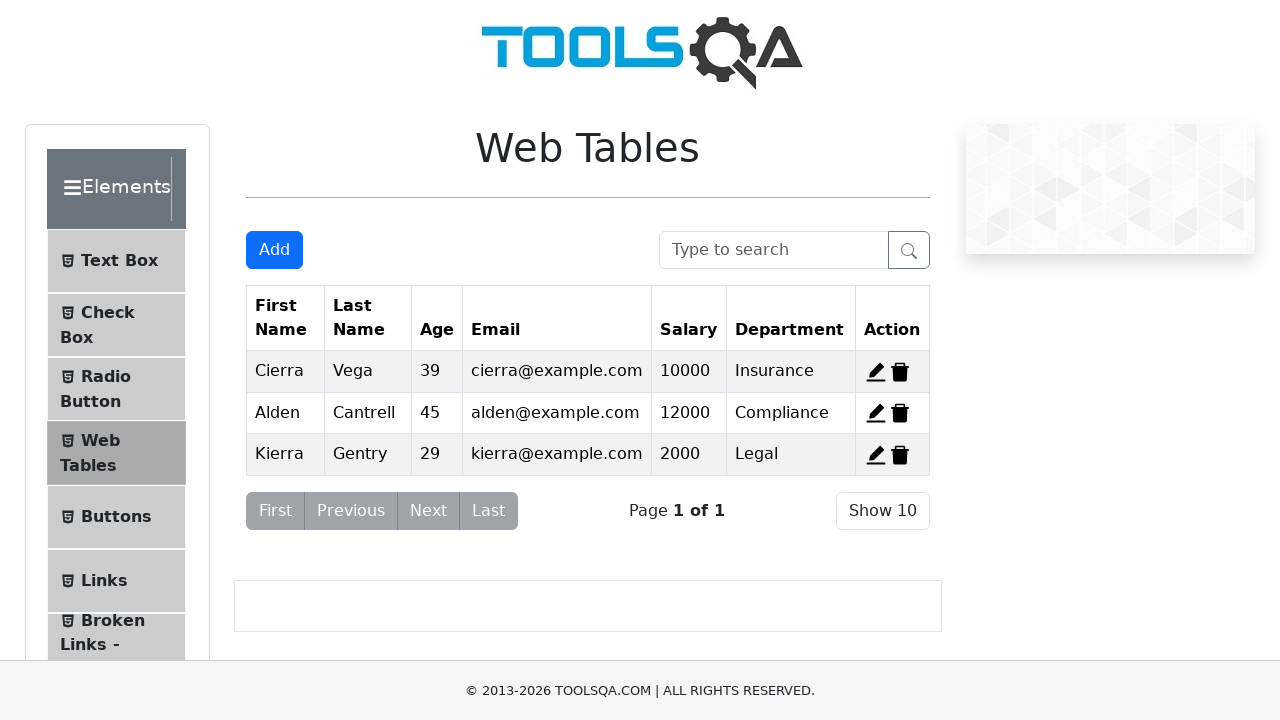

Clicked Add button to open employee registration form at (274, 250) on text=Add >> internal:and="internal:role=button"
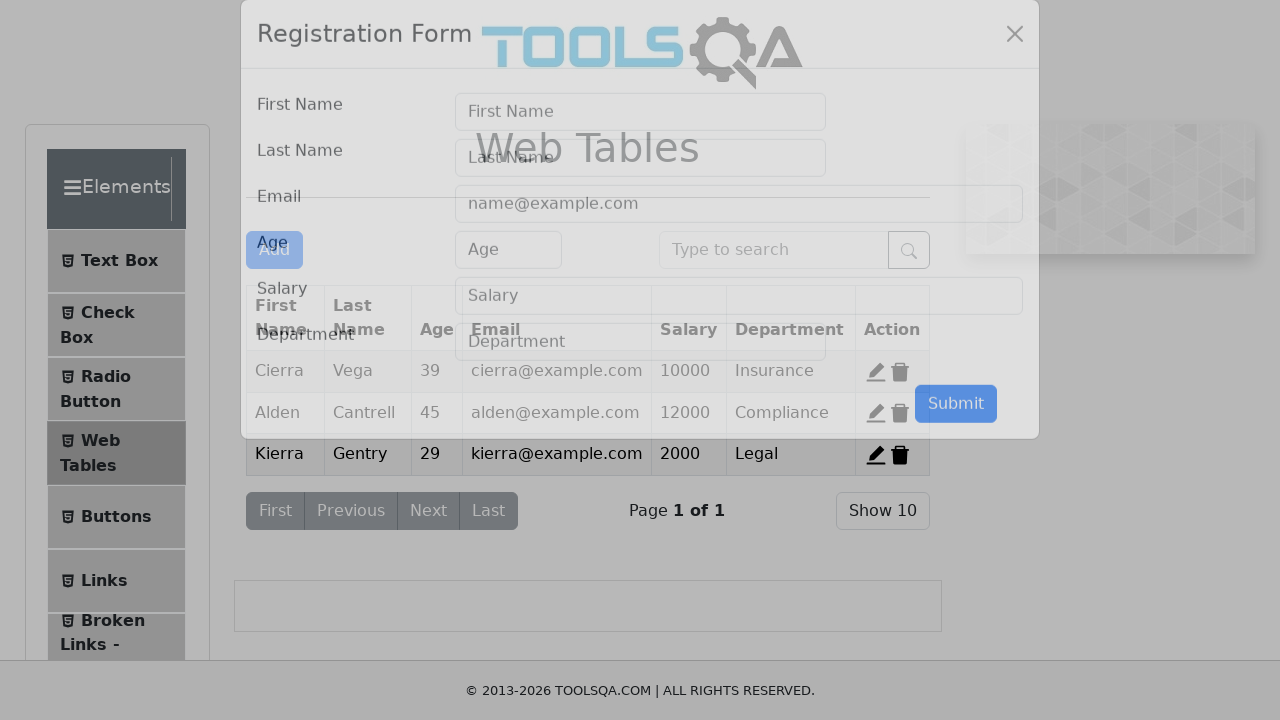

Filled First Name field with 'John' on internal:attr=[placeholder="First Name"i]
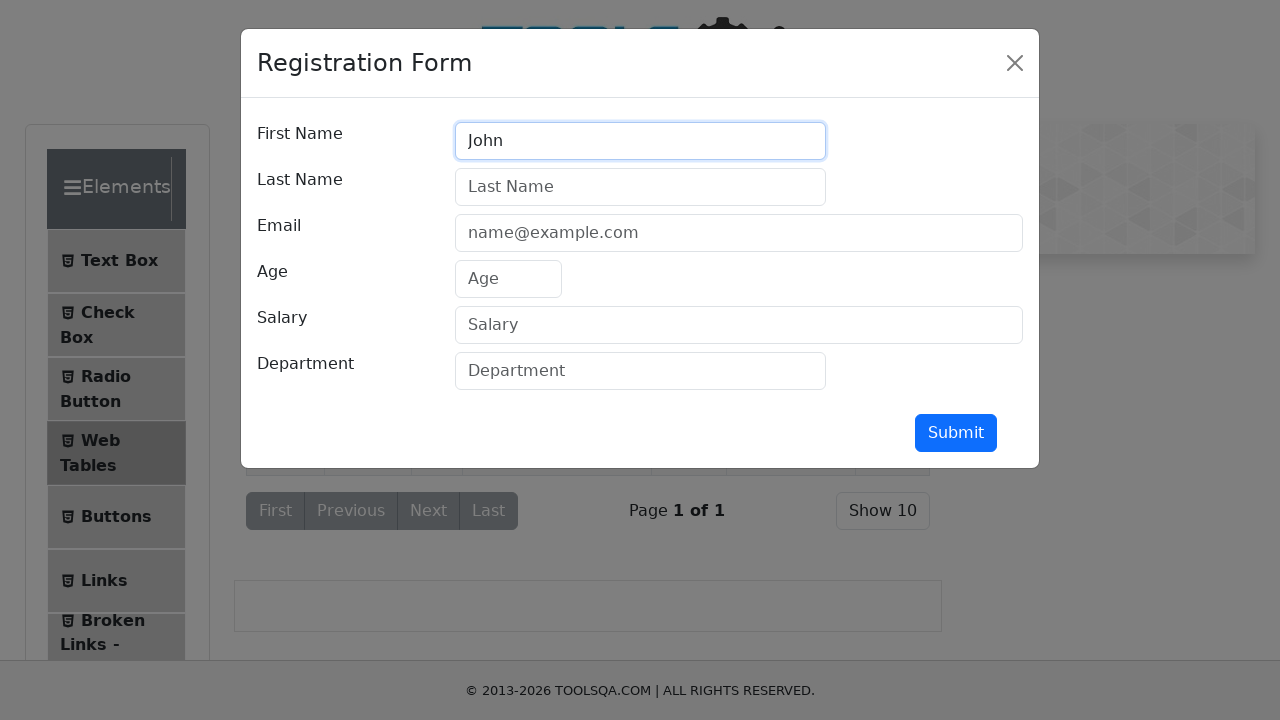

Filled Last Name field with 'Doe' on internal:attr=[placeholder="Last Name"i]
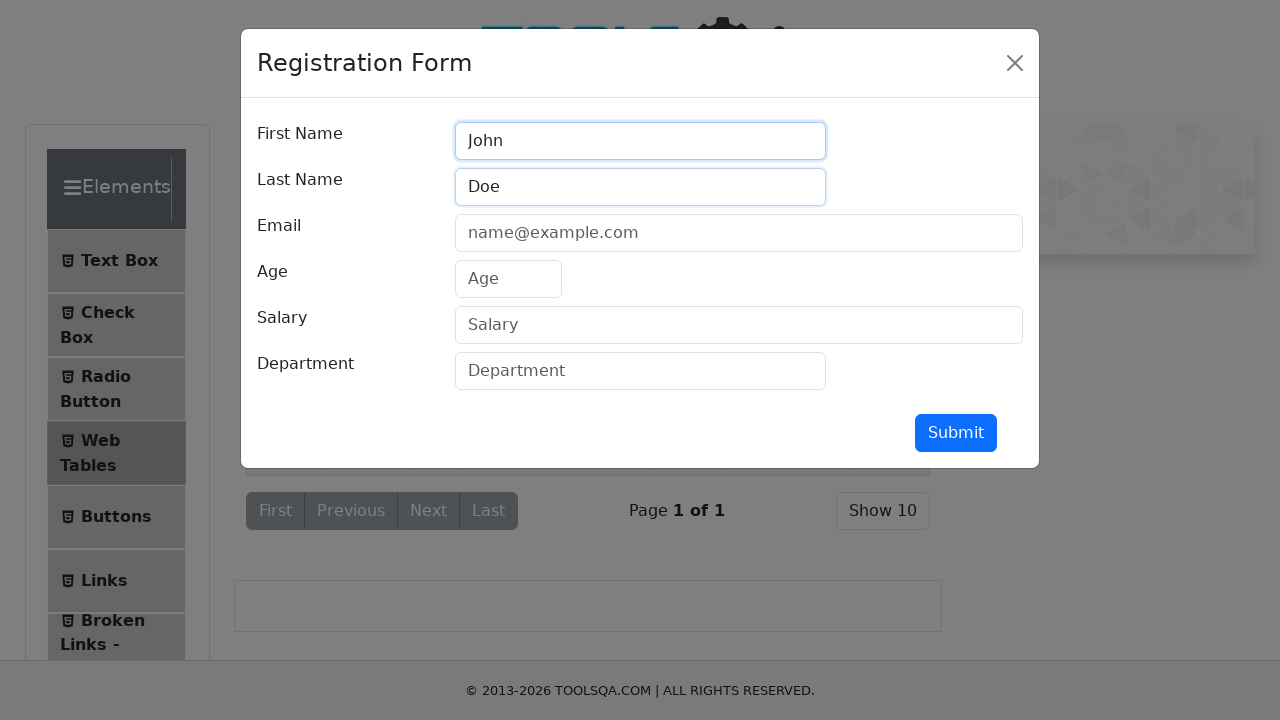

Filled Email field with 'john@doe.doe' on internal:attr=[placeholder="name@example.com"i]
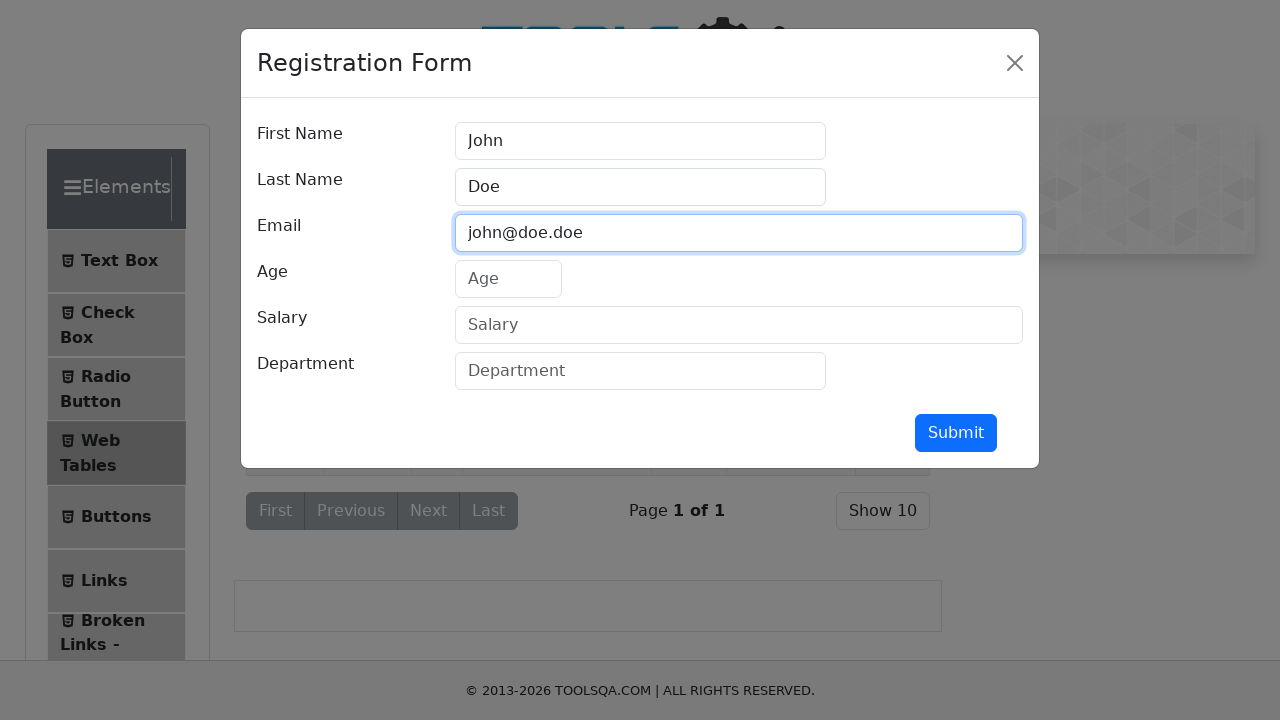

Filled Age field with '40' on internal:attr=[placeholder="Age"i]
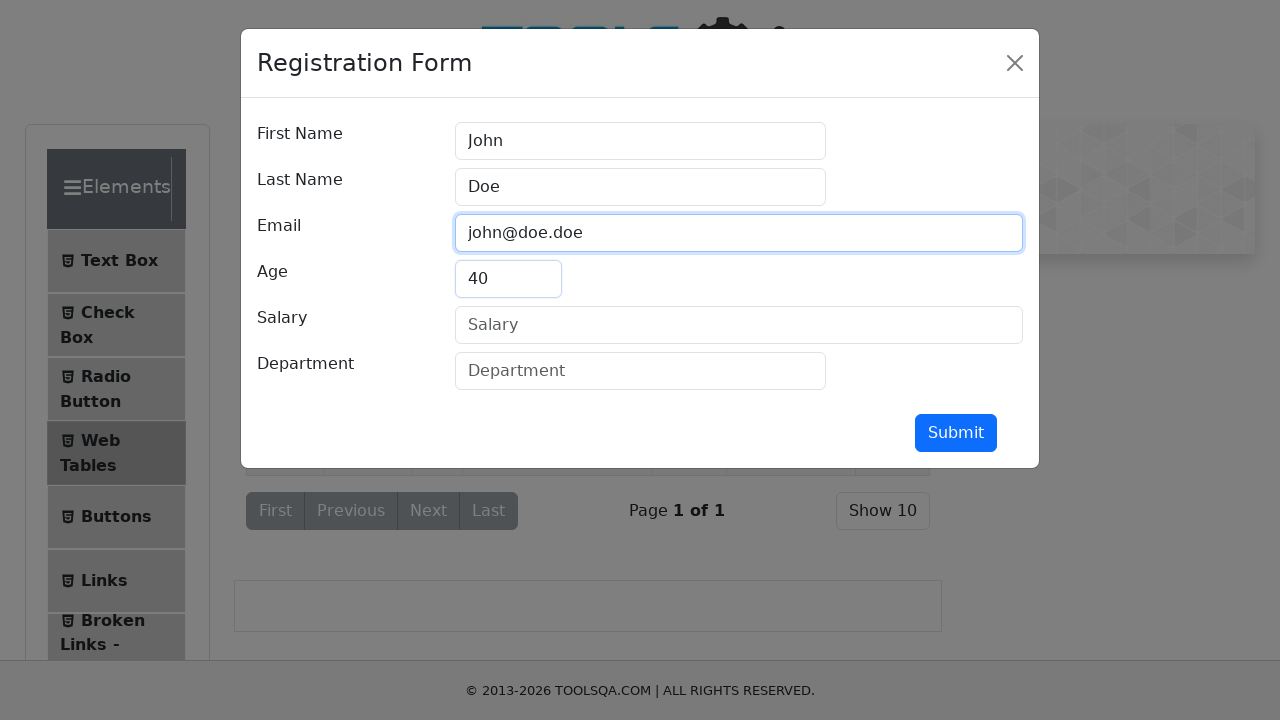

Filled Salary field with '4000' on internal:attr=[placeholder="Salary"i]
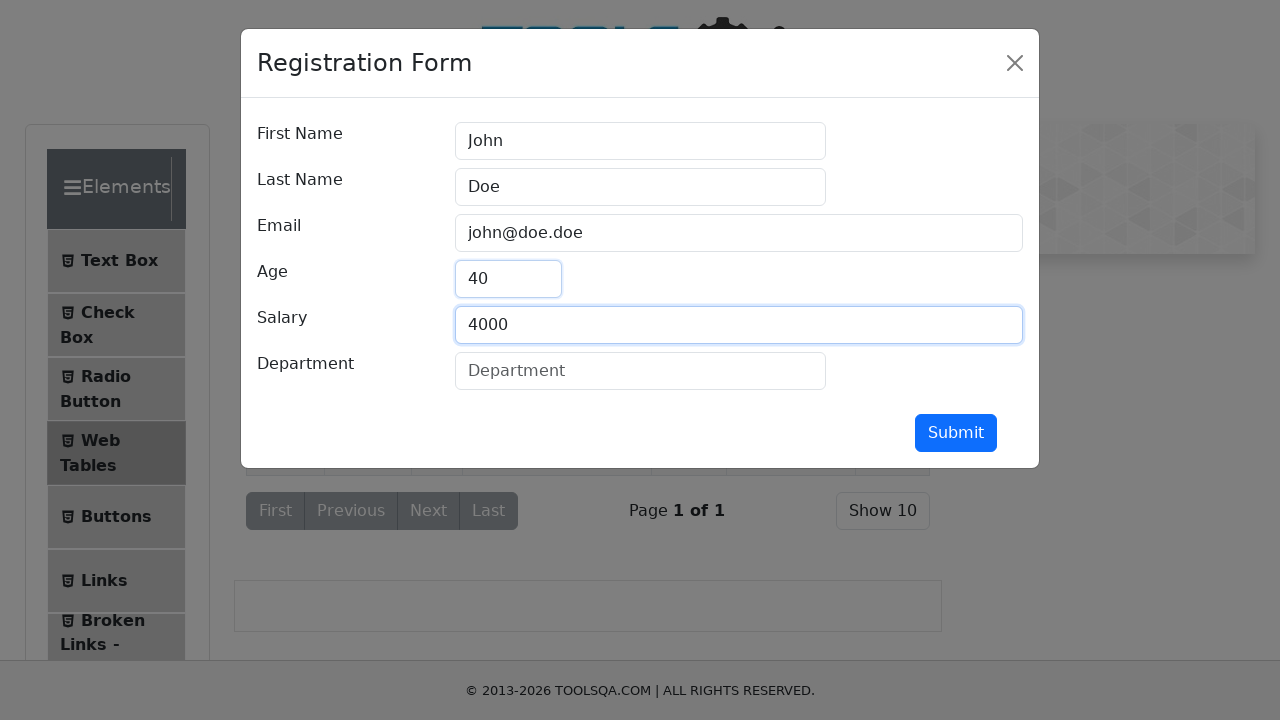

Filled Department field with 'QA' on internal:attr=[placeholder="Department"i]
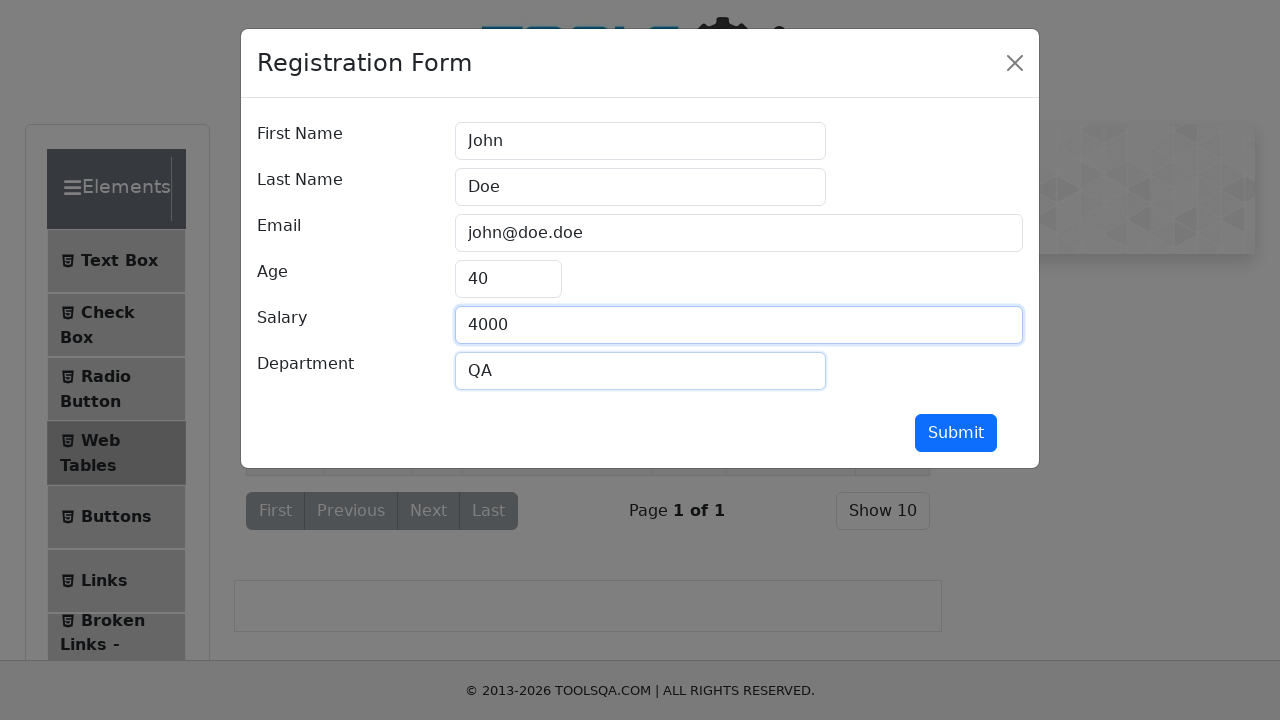

Clicked Submit button to add new employee at (956, 433) on text=Submit
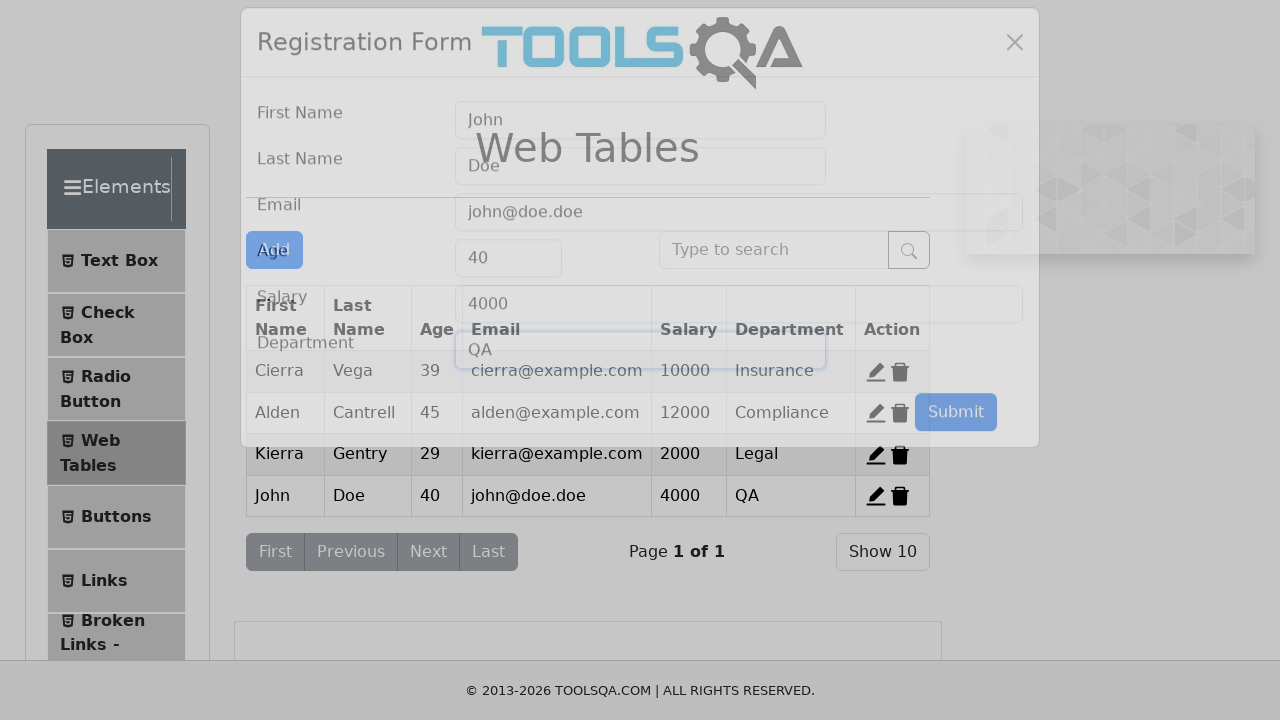

New row with employee 'John' appeared in the table
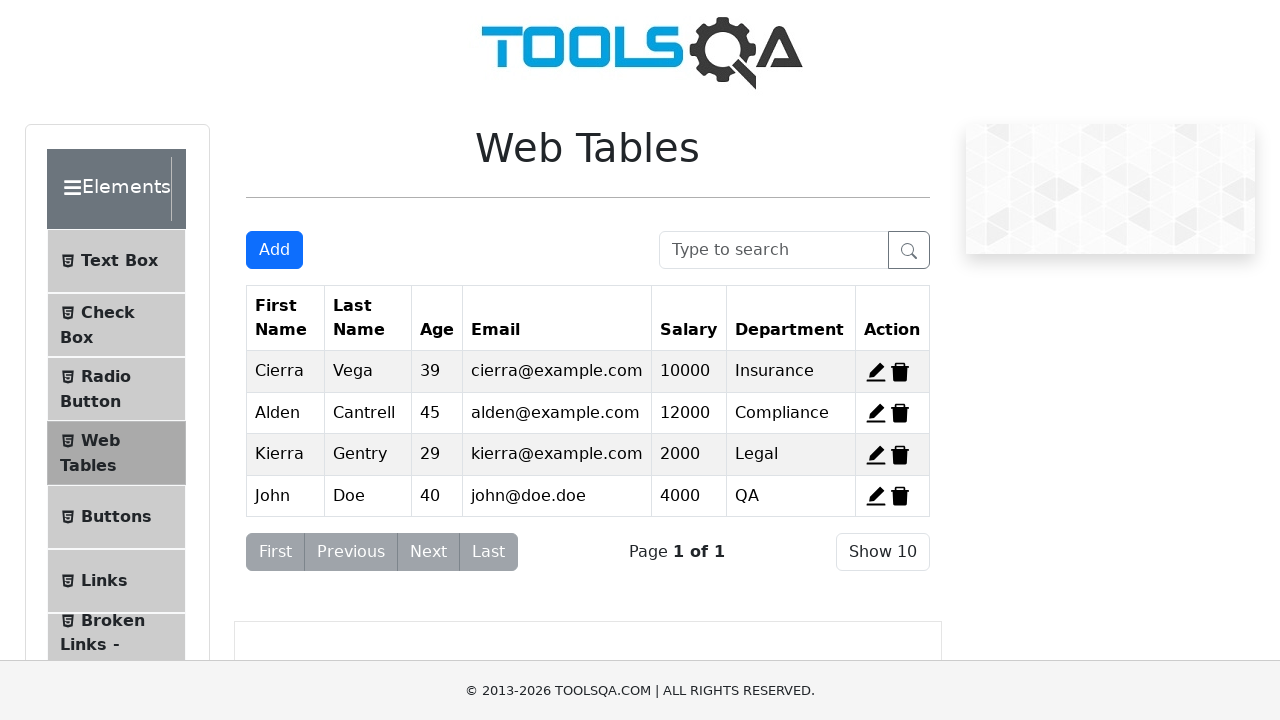

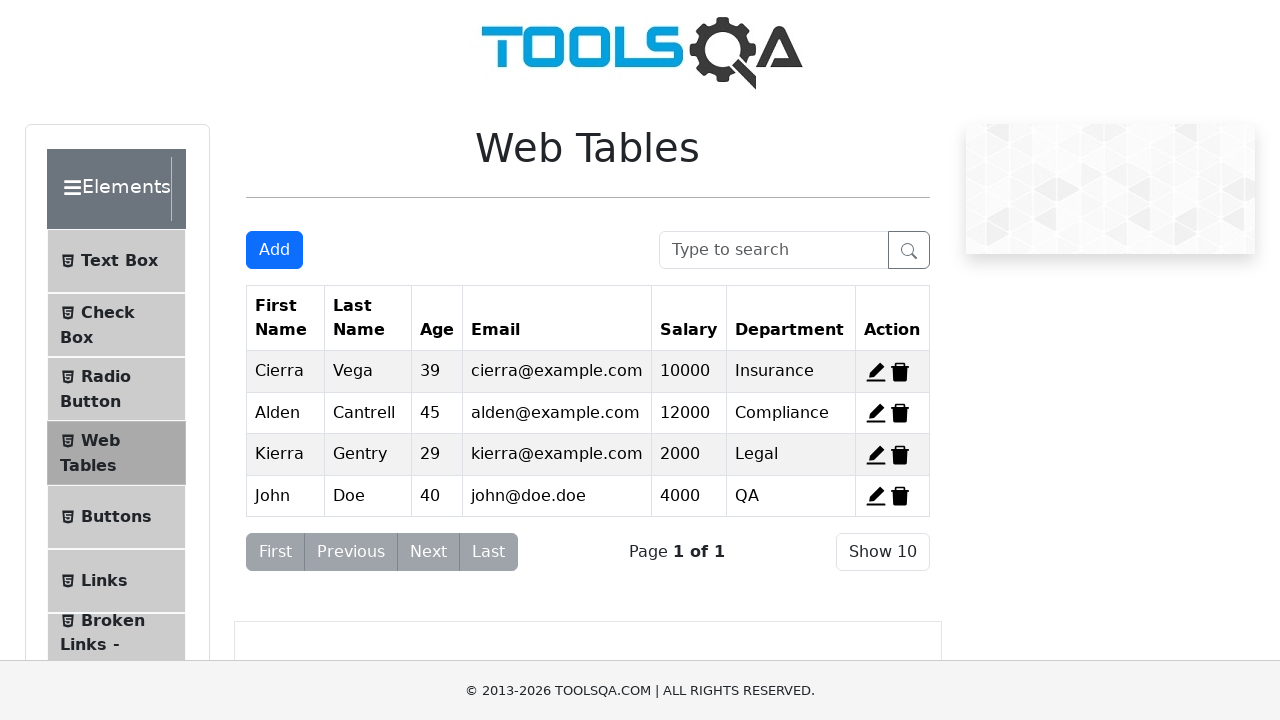